Solves a math problem by extracting a value from an element attribute, calculating the result, and submitting a form with the answer along with checkbox and radio button selections

Starting URL: https://suninjuly.github.io/get_attribute.html

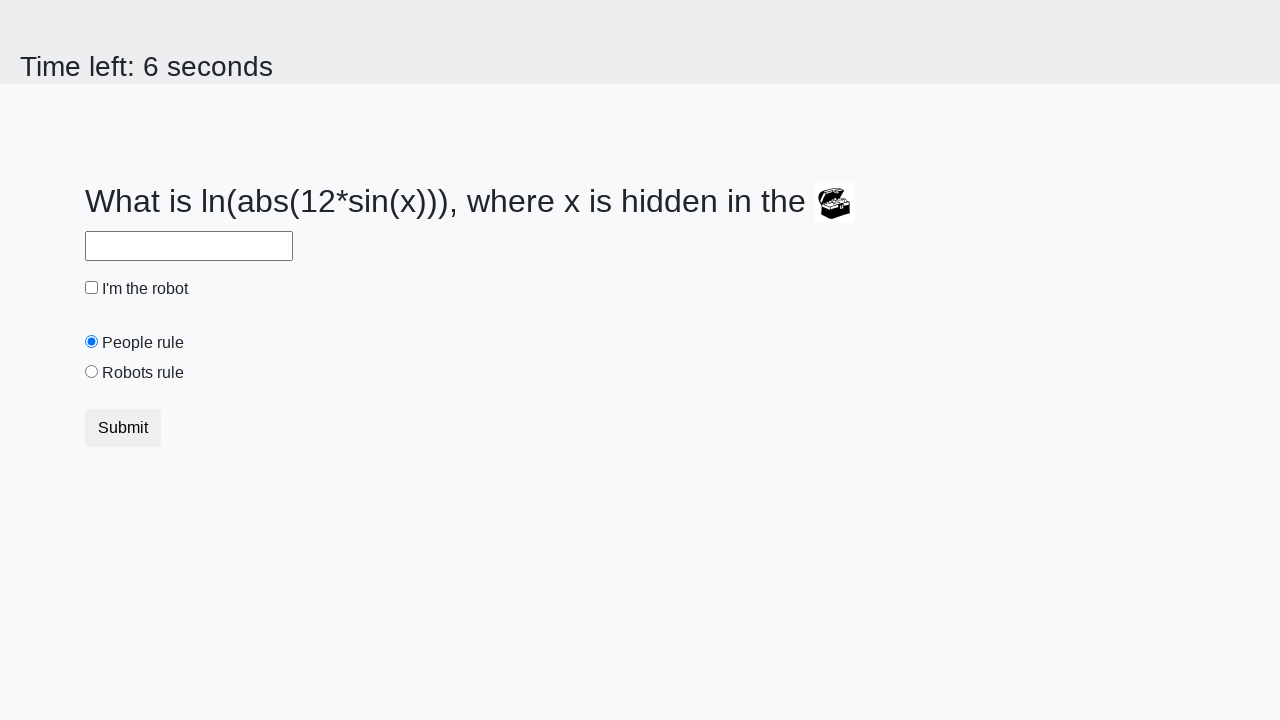

Located treasure element
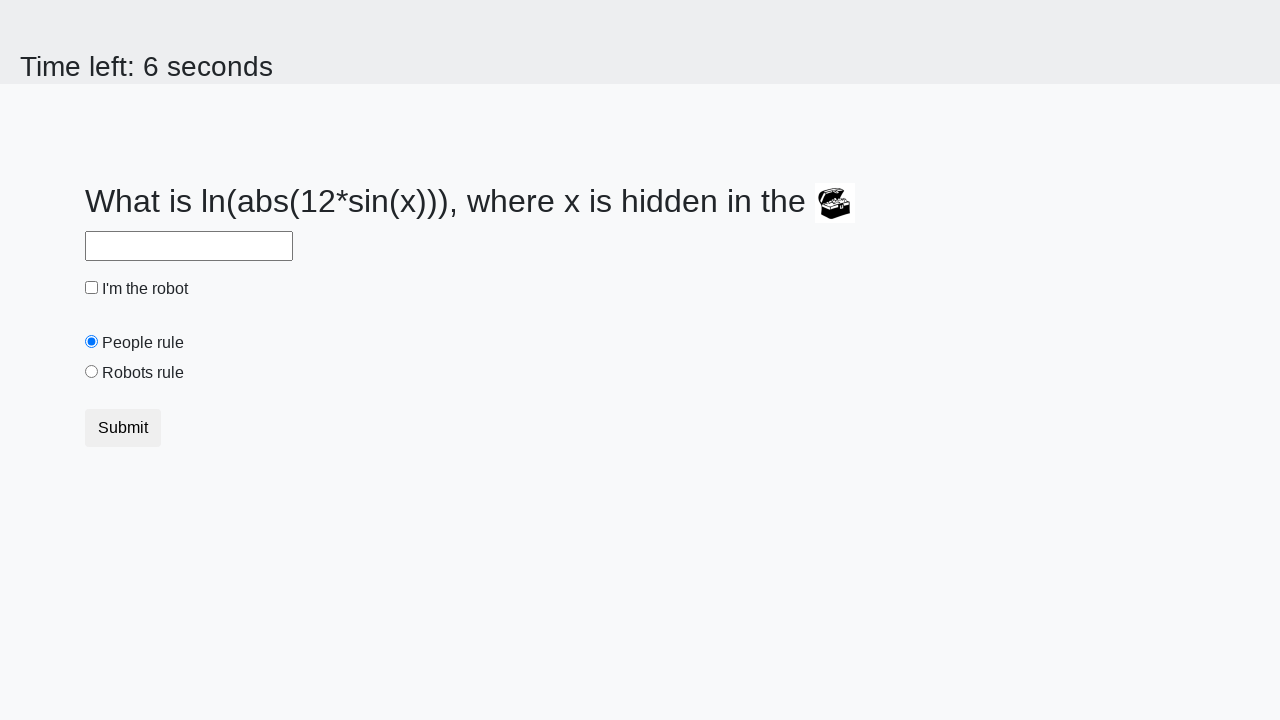

Extracted valuex attribute from treasure element: 531
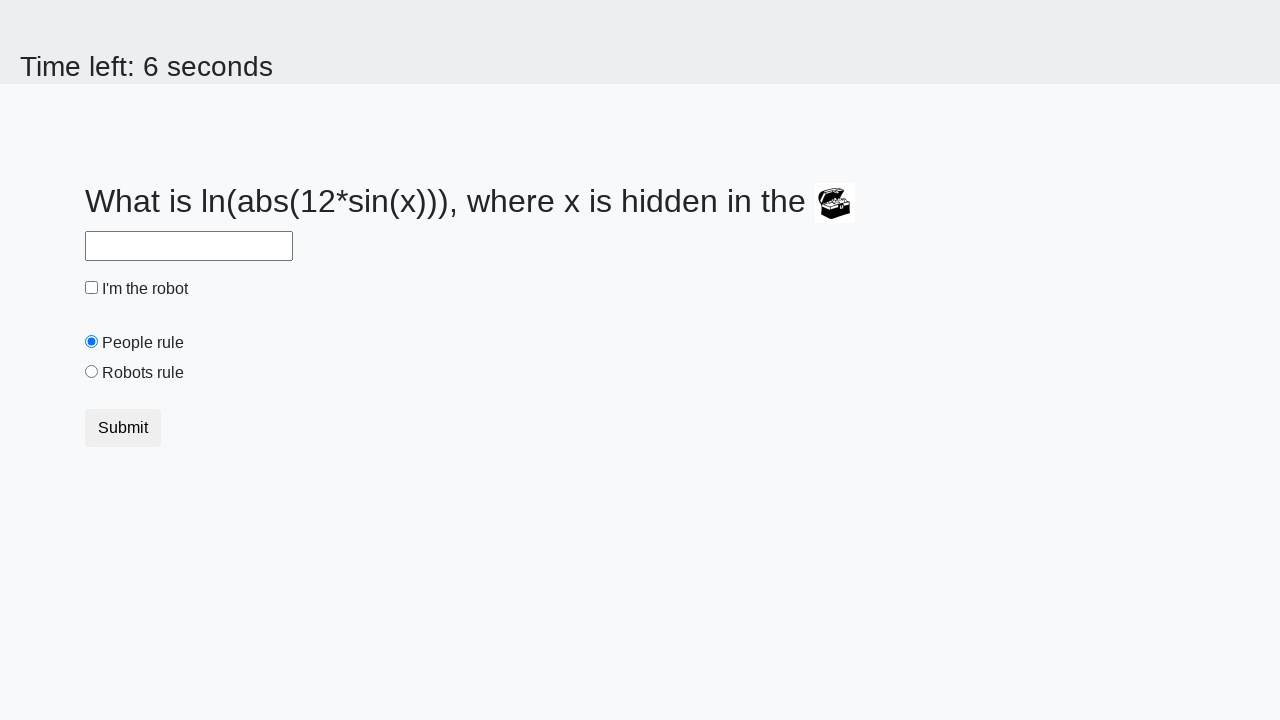

Calculated math formula result: -0.16323959112506323
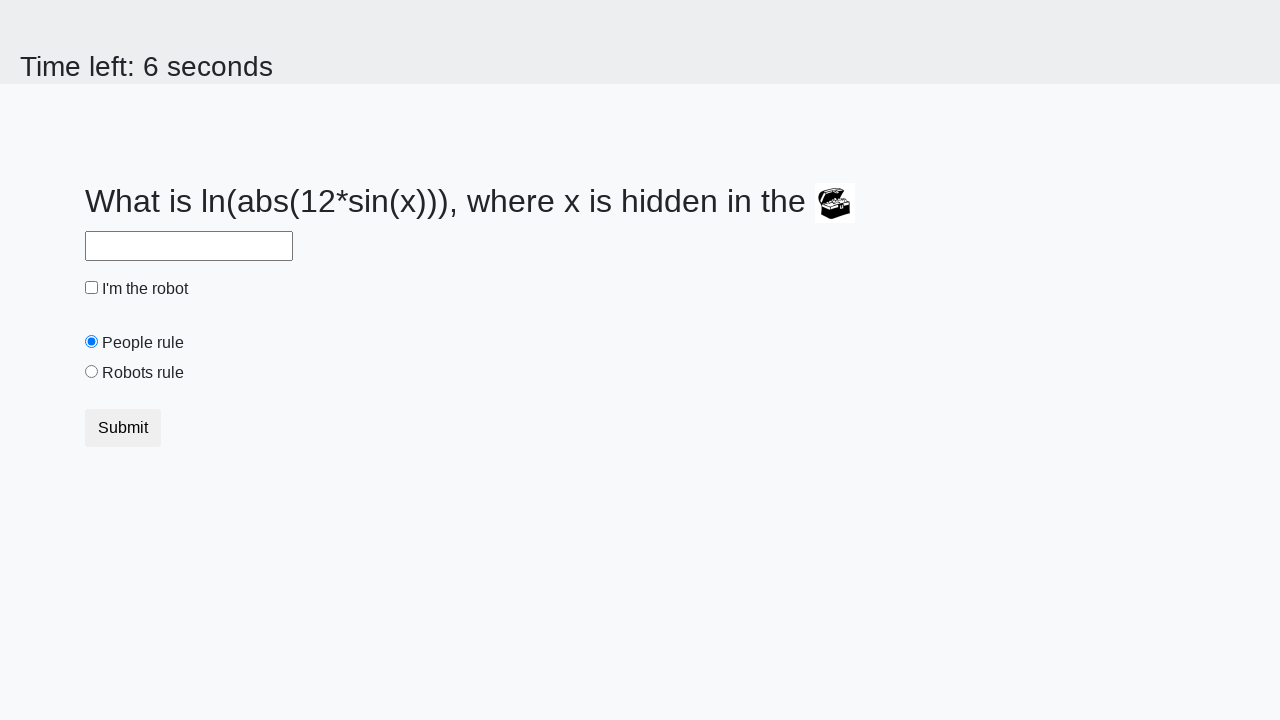

Filled answer field with calculated value: -0.16323959112506323 on #answer
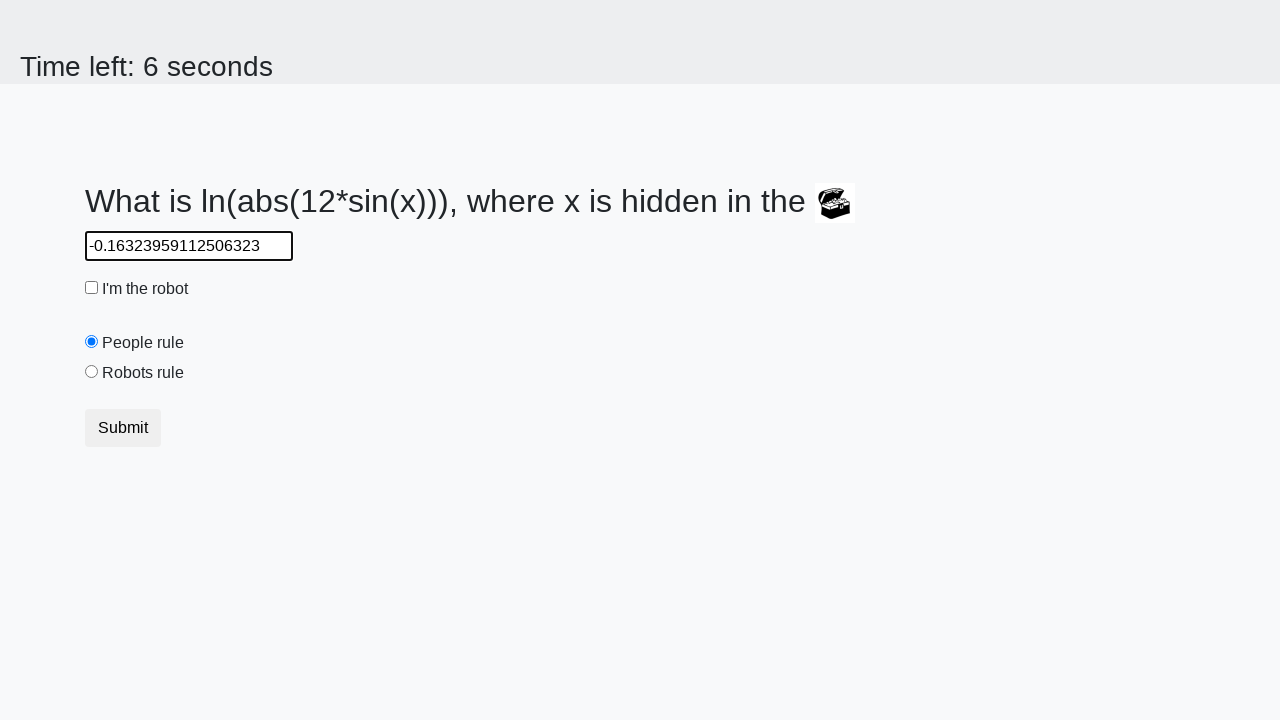

Clicked robot checkbox at (92, 288) on #robotCheckbox
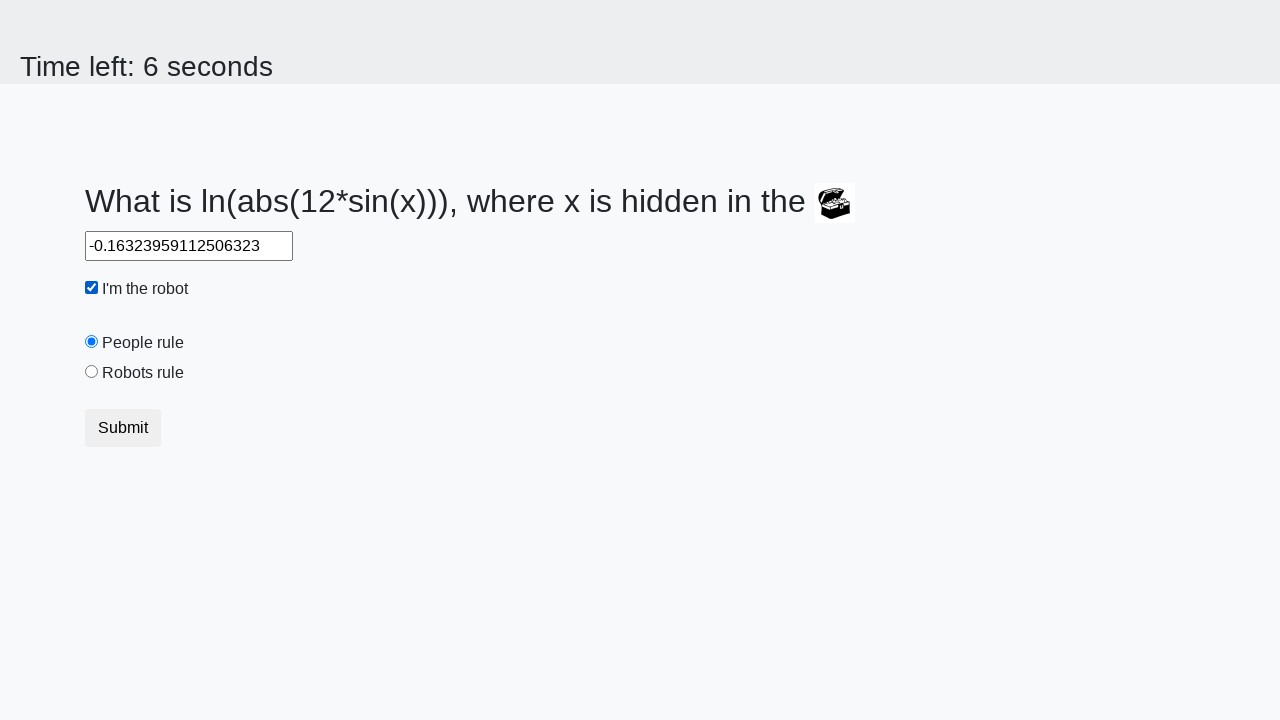

Clicked robots rule radio button at (92, 372) on #robotsRule
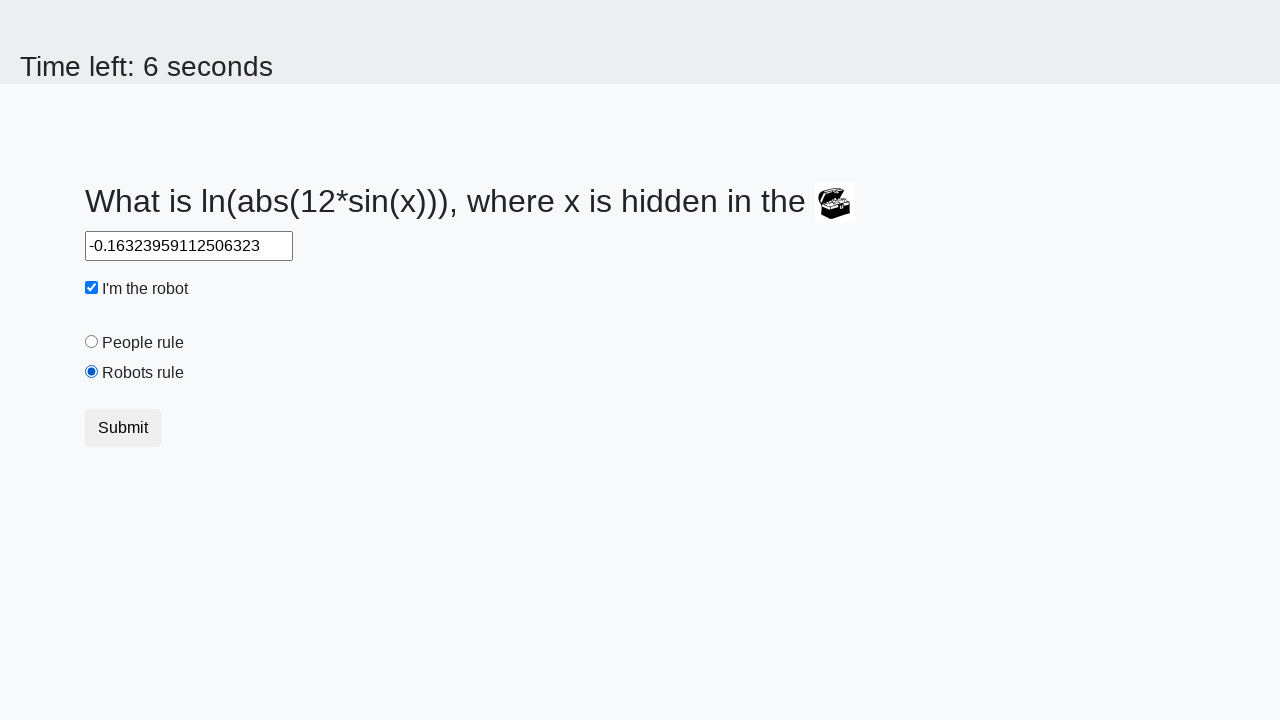

Clicked submit button to submit form at (123, 428) on .btn
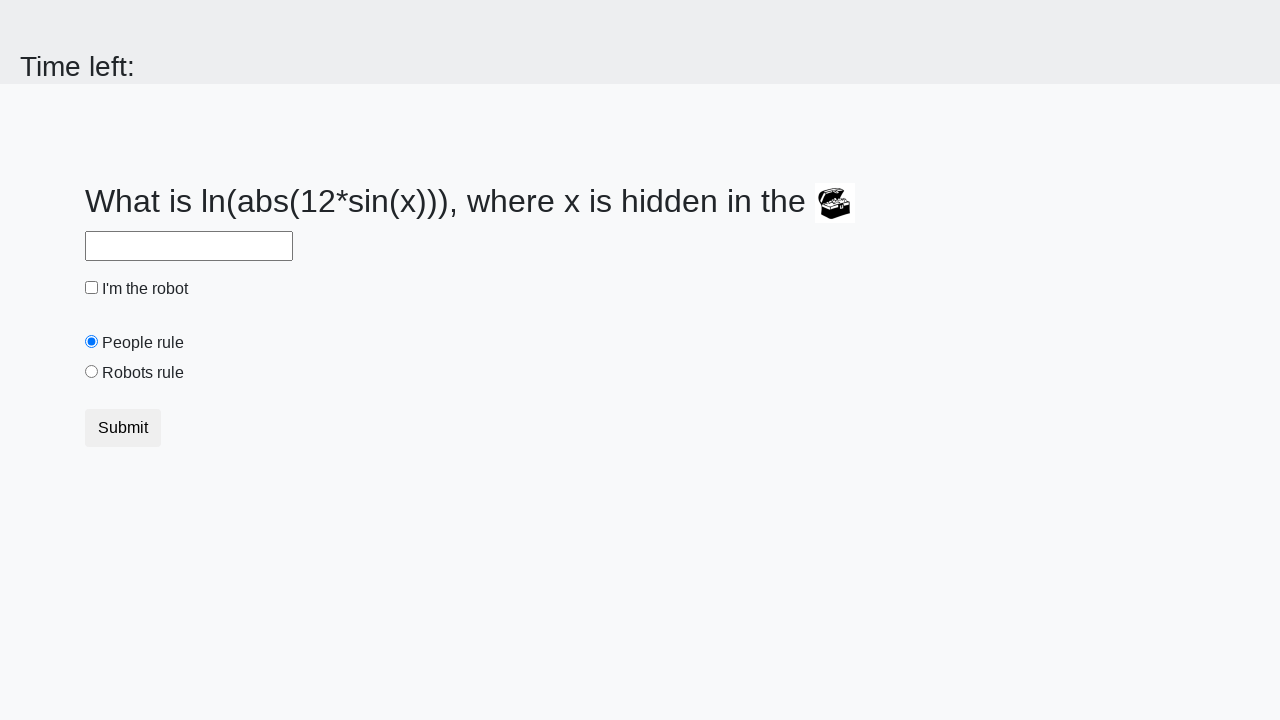

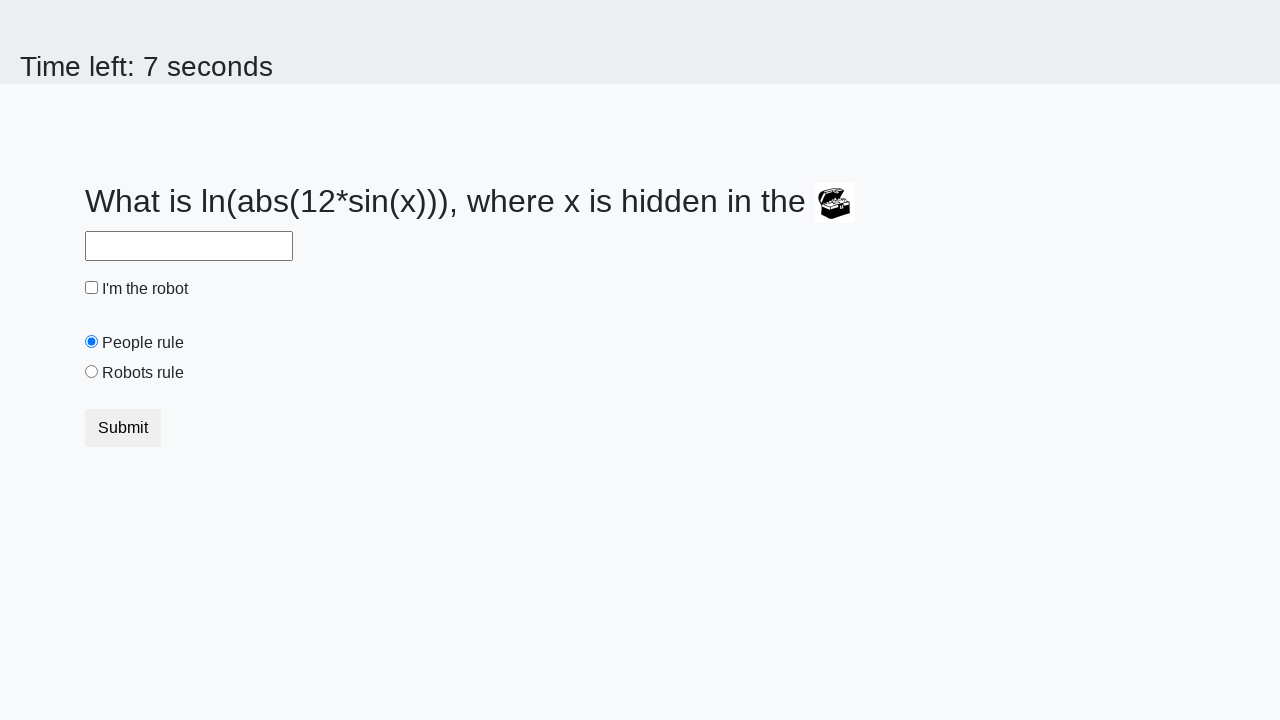